Tests that pressing Escape cancels the edit and restores the original text.

Starting URL: https://demo.playwright.dev/todomvc

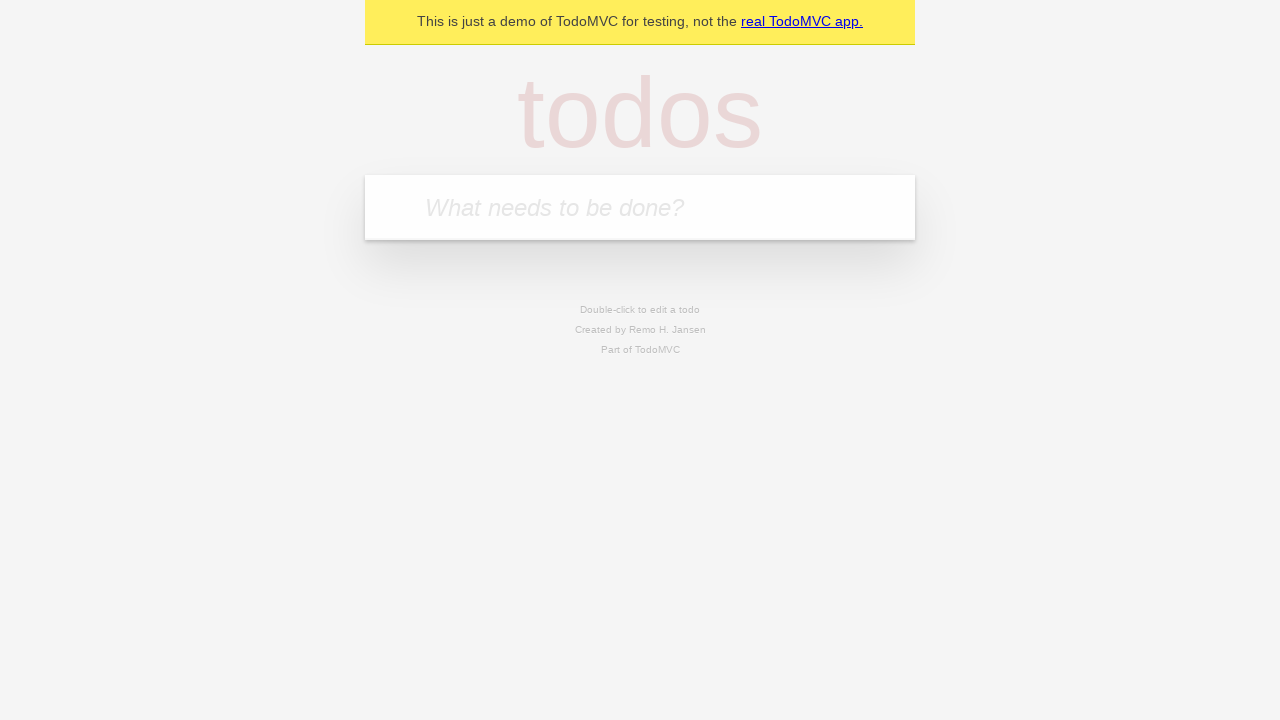

Filled first todo input with 'buy some cheese' on internal:attr=[placeholder="What needs to be done?"i]
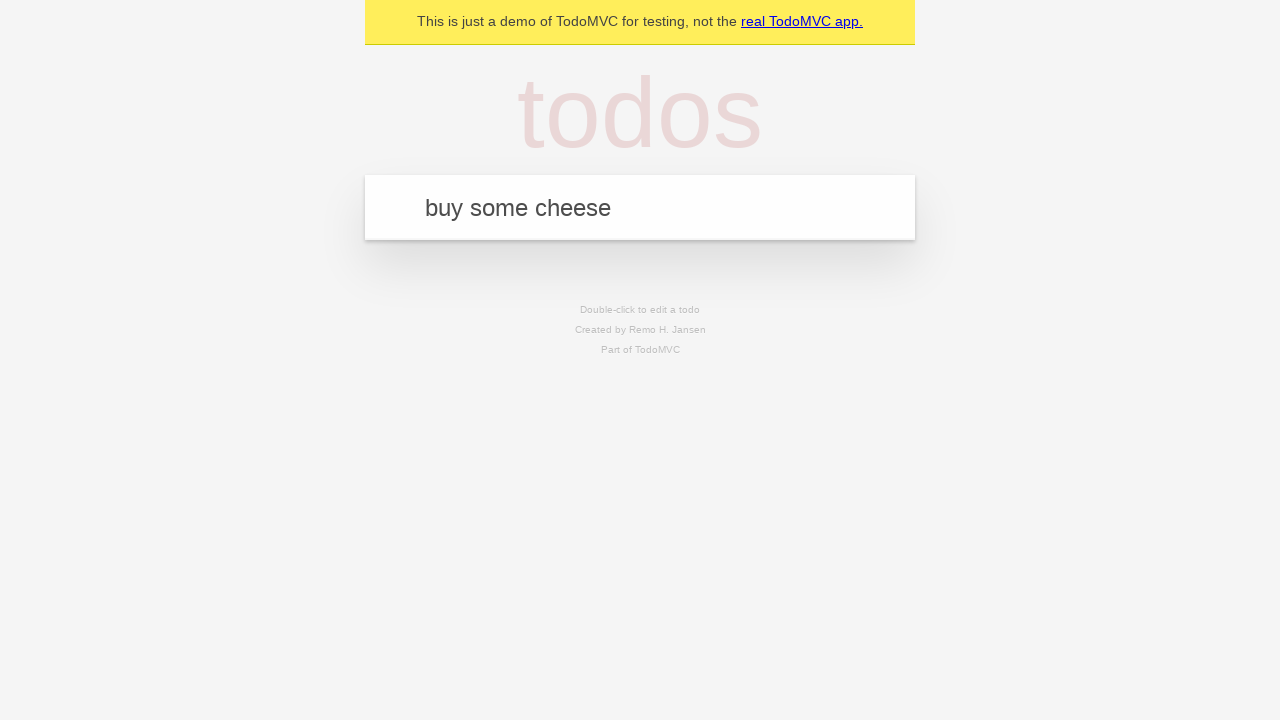

Pressed Enter to create first todo on internal:attr=[placeholder="What needs to be done?"i]
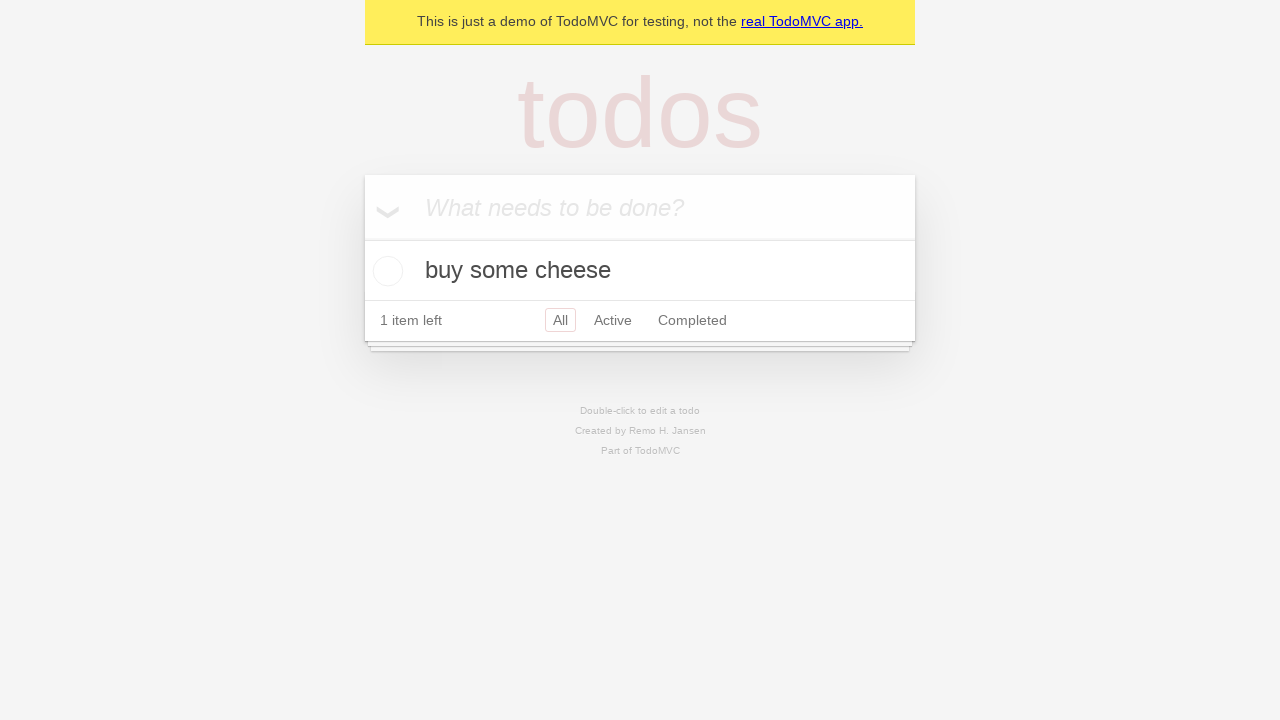

Filled second todo input with 'feed the cat' on internal:attr=[placeholder="What needs to be done?"i]
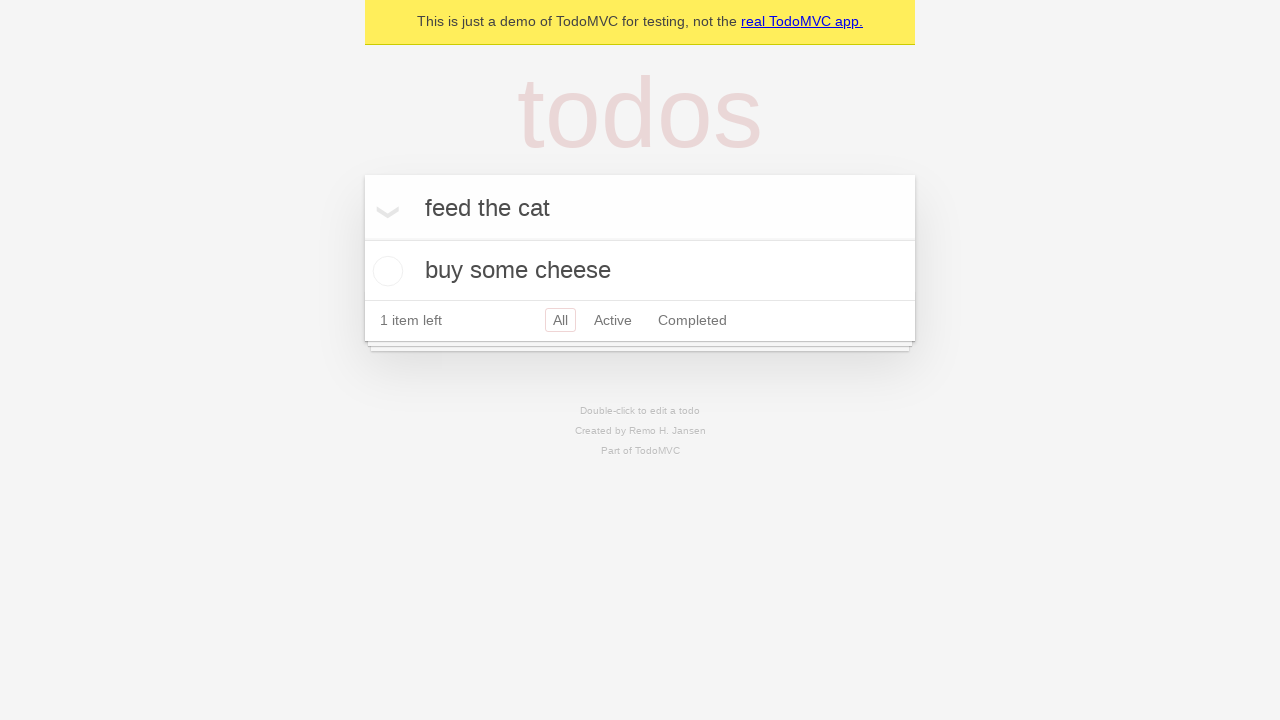

Pressed Enter to create second todo on internal:attr=[placeholder="What needs to be done?"i]
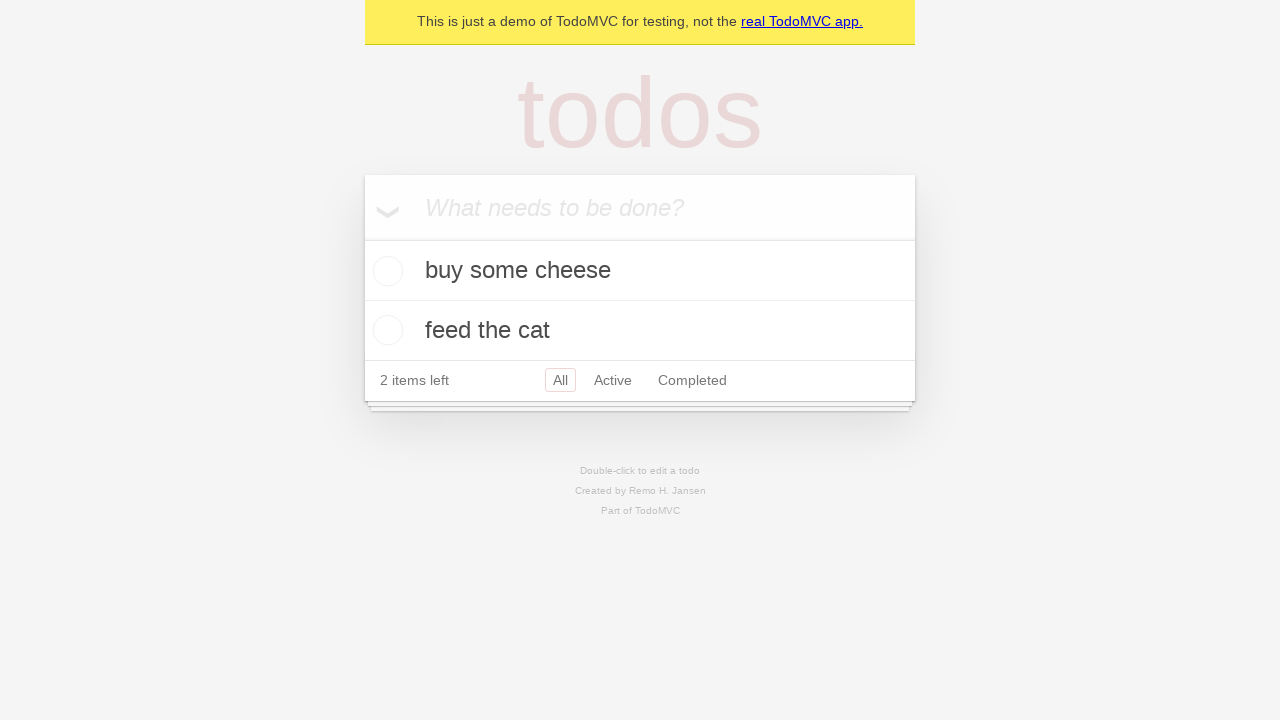

Filled third todo input with 'book a doctors appointment' on internal:attr=[placeholder="What needs to be done?"i]
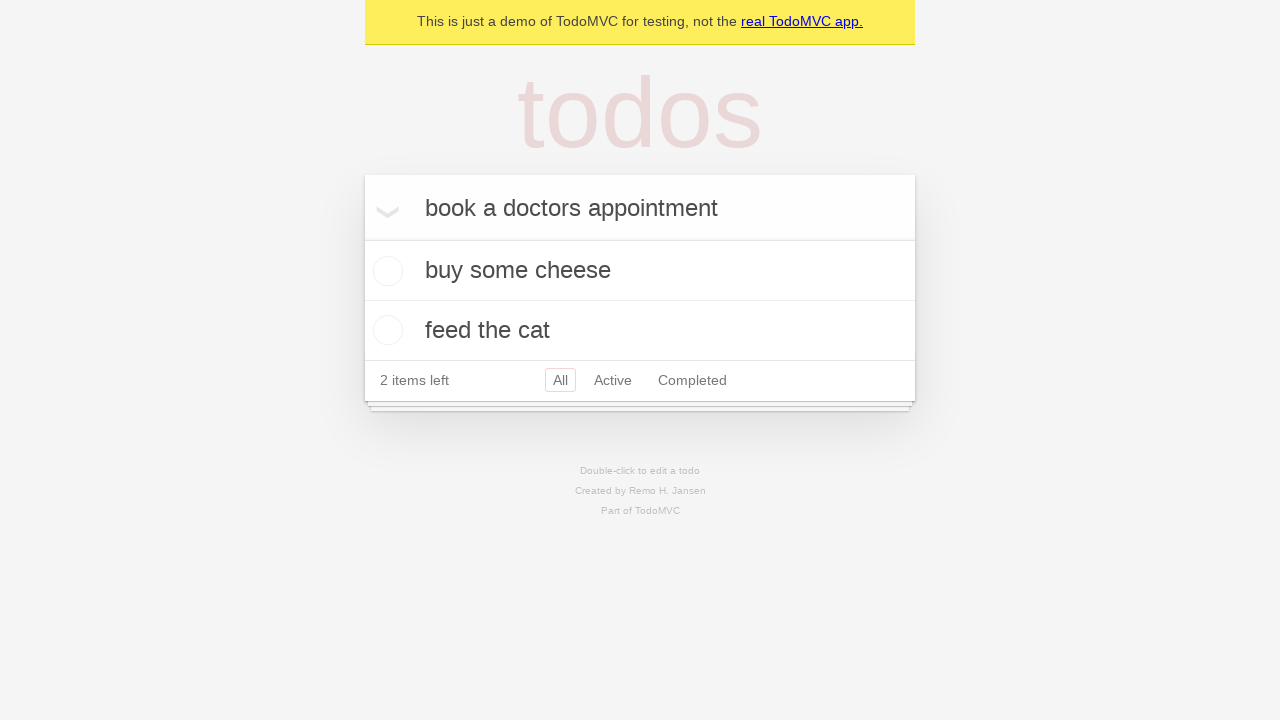

Pressed Enter to create third todo on internal:attr=[placeholder="What needs to be done?"i]
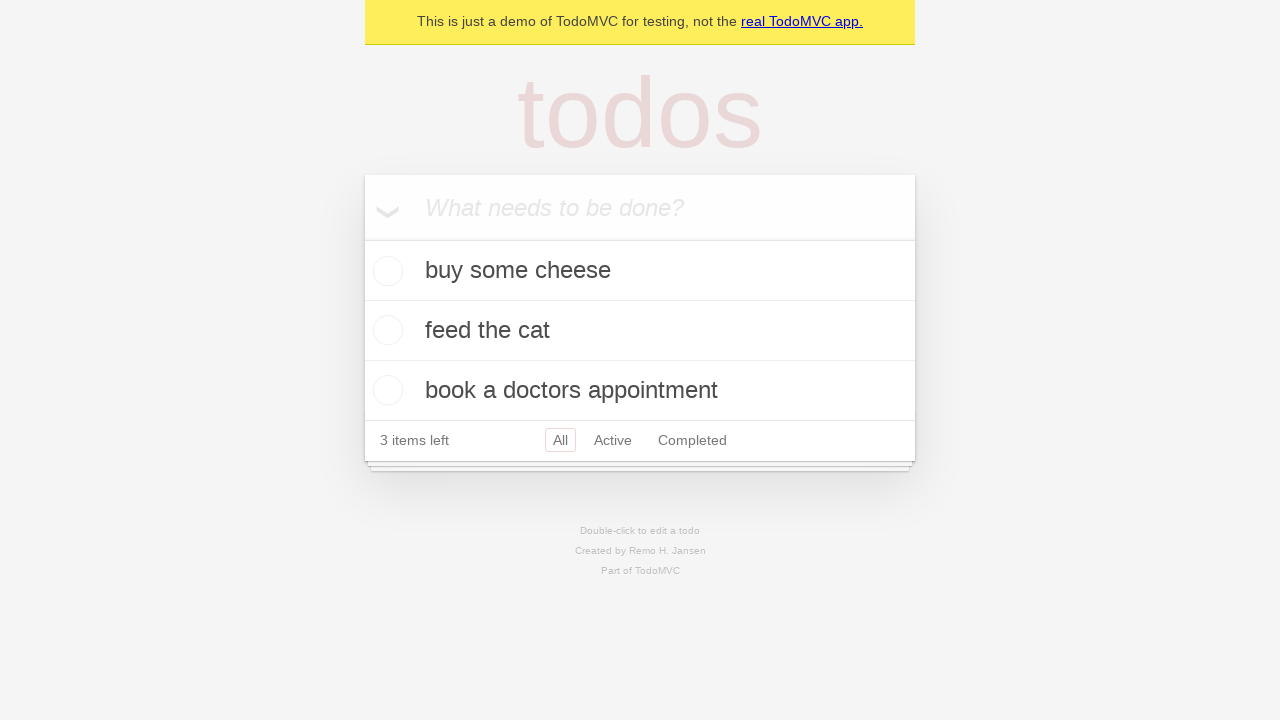

Located all todo items
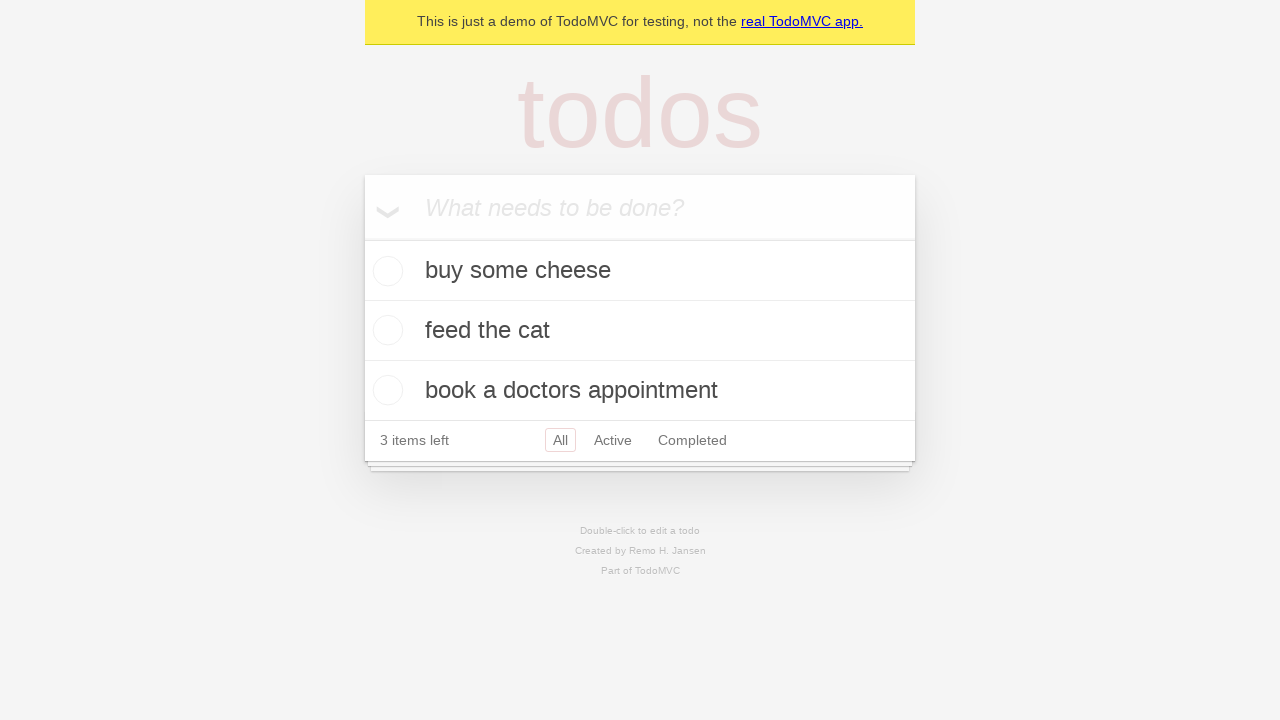

Double-clicked second todo to enter edit mode at (640, 331) on internal:testid=[data-testid="todo-item"s] >> nth=1
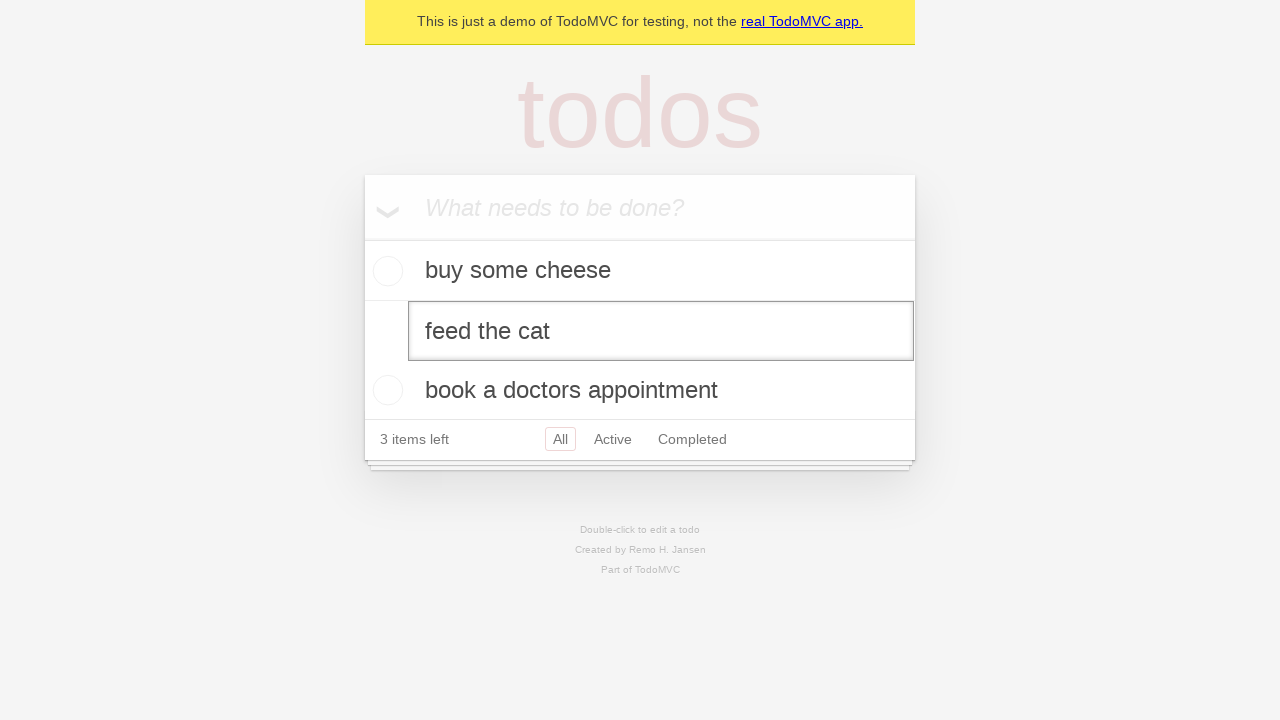

Located edit textbox for second todo
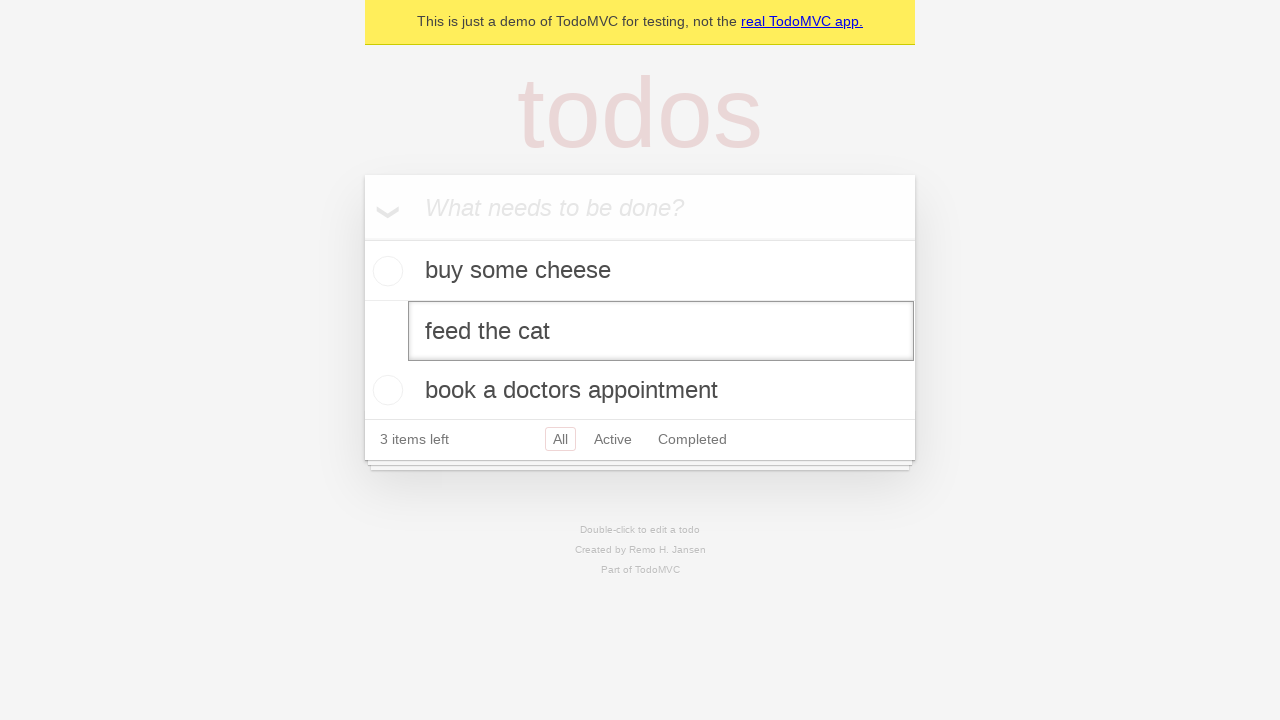

Filled edit field with 'buy some sausages' on internal:testid=[data-testid="todo-item"s] >> nth=1 >> internal:role=textbox[nam
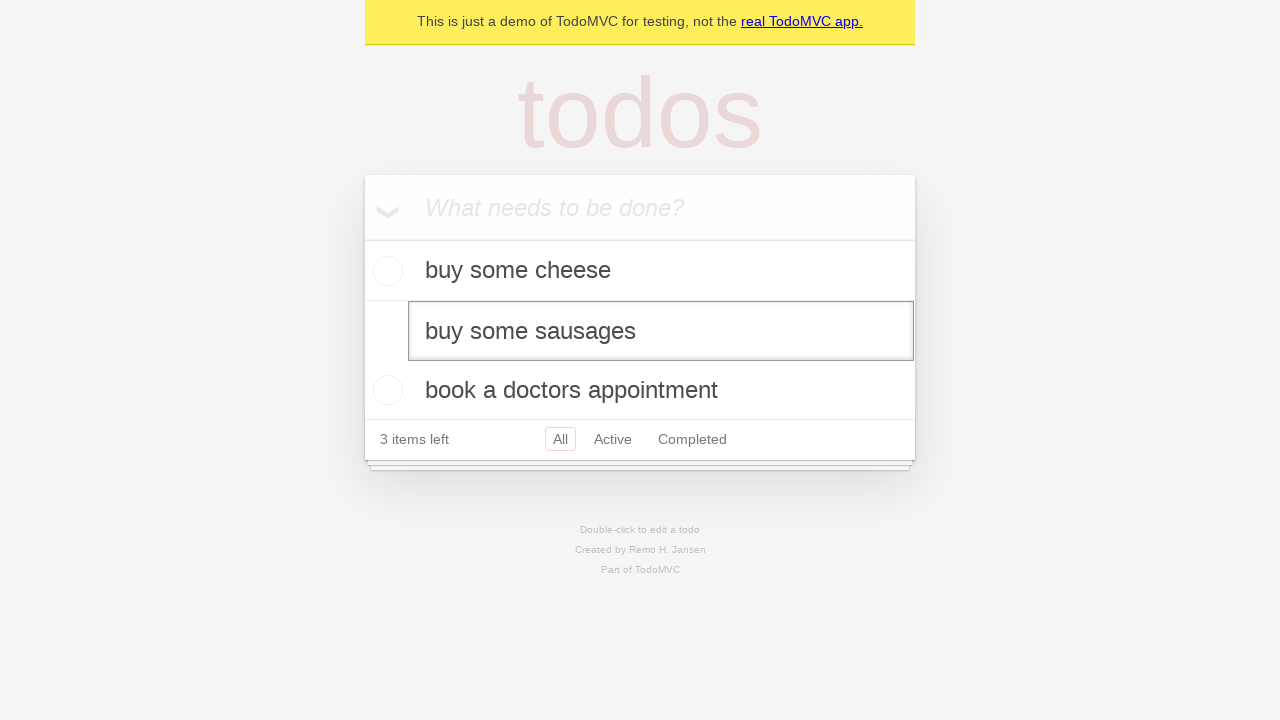

Pressed Escape to cancel edit and restore original text on internal:testid=[data-testid="todo-item"s] >> nth=1 >> internal:role=textbox[nam
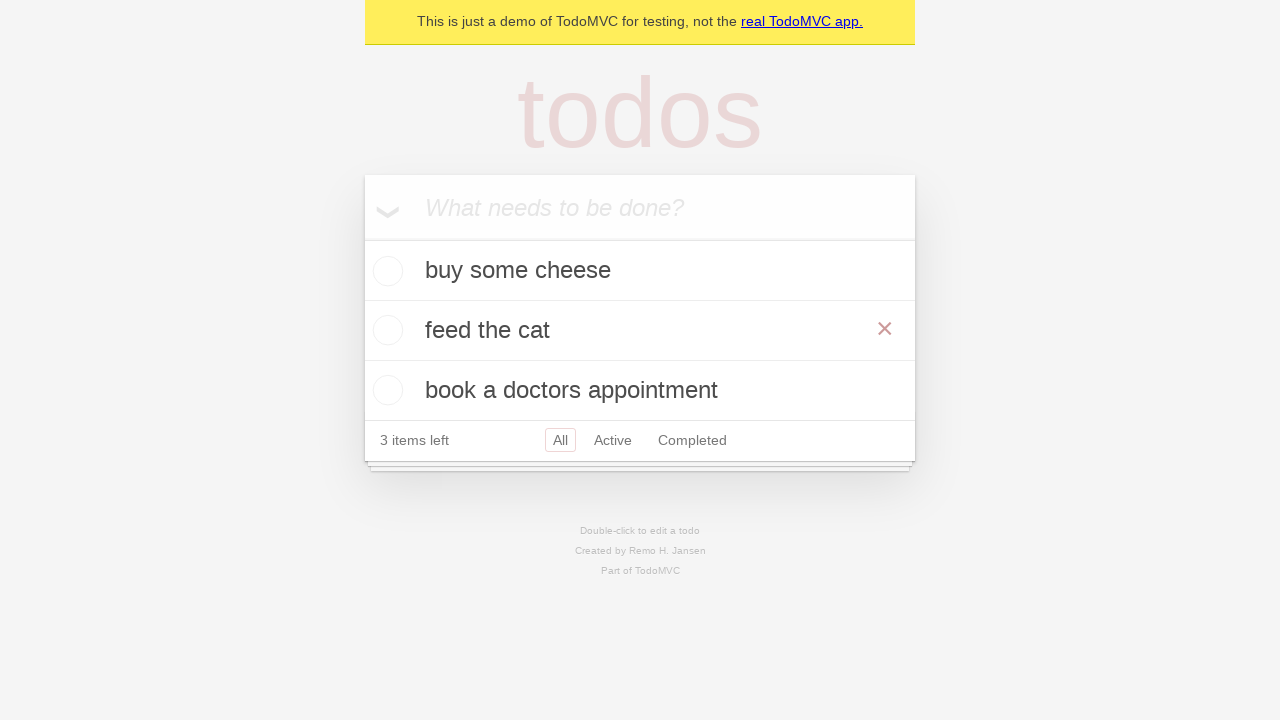

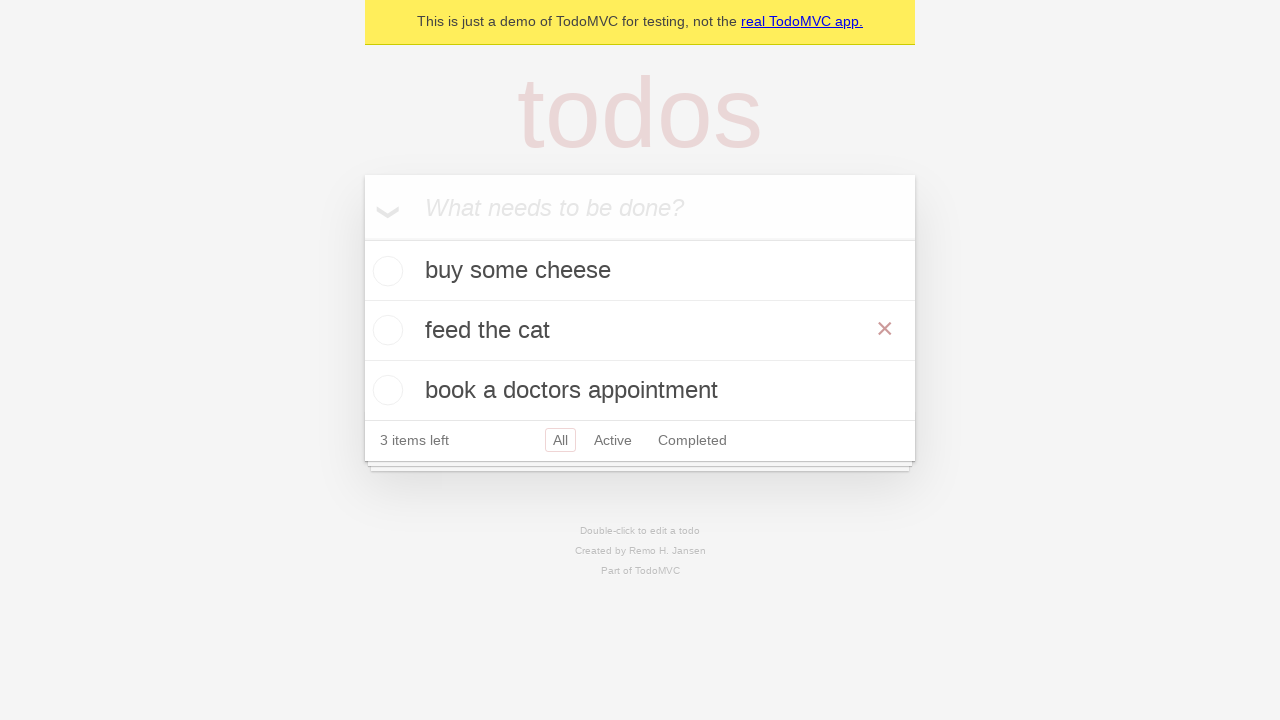